Tests simple alert handling by clicking a button that triggers an alert and then accepting it

Starting URL: https://demo.automationtesting.in/Alerts.html

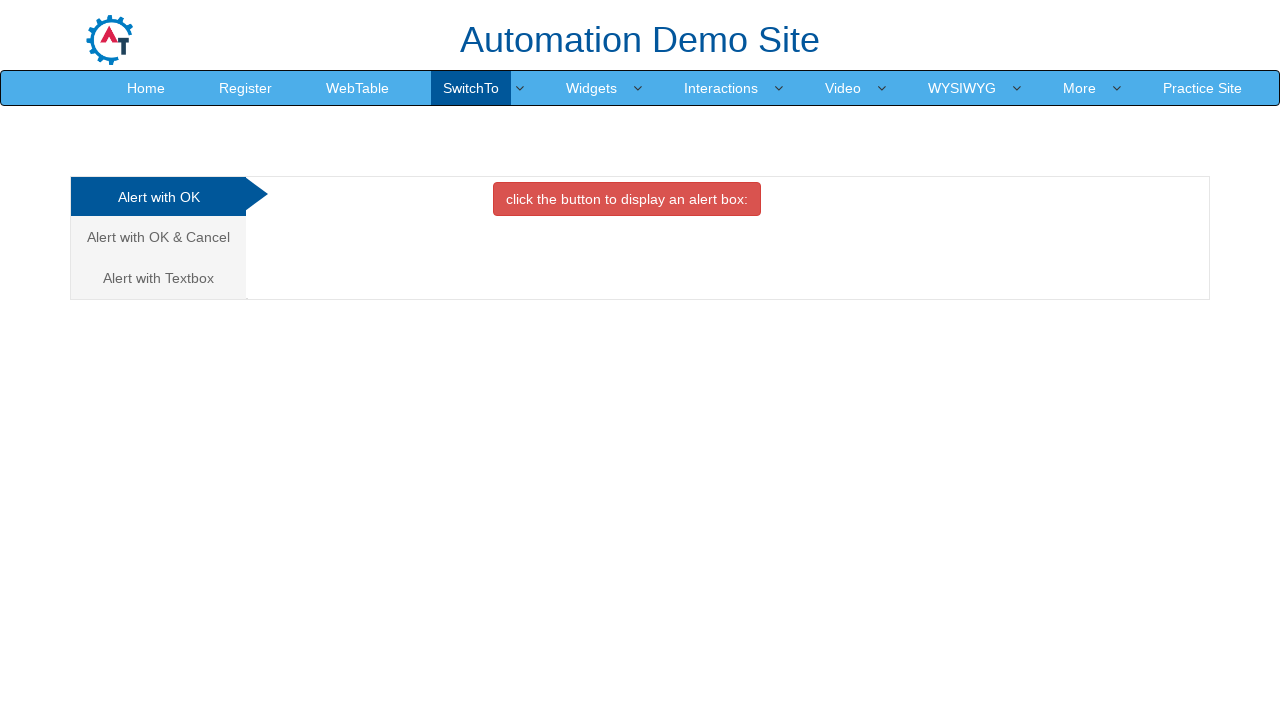

Clicked the button that triggers the alert at (627, 199) on button.btn.btn-danger
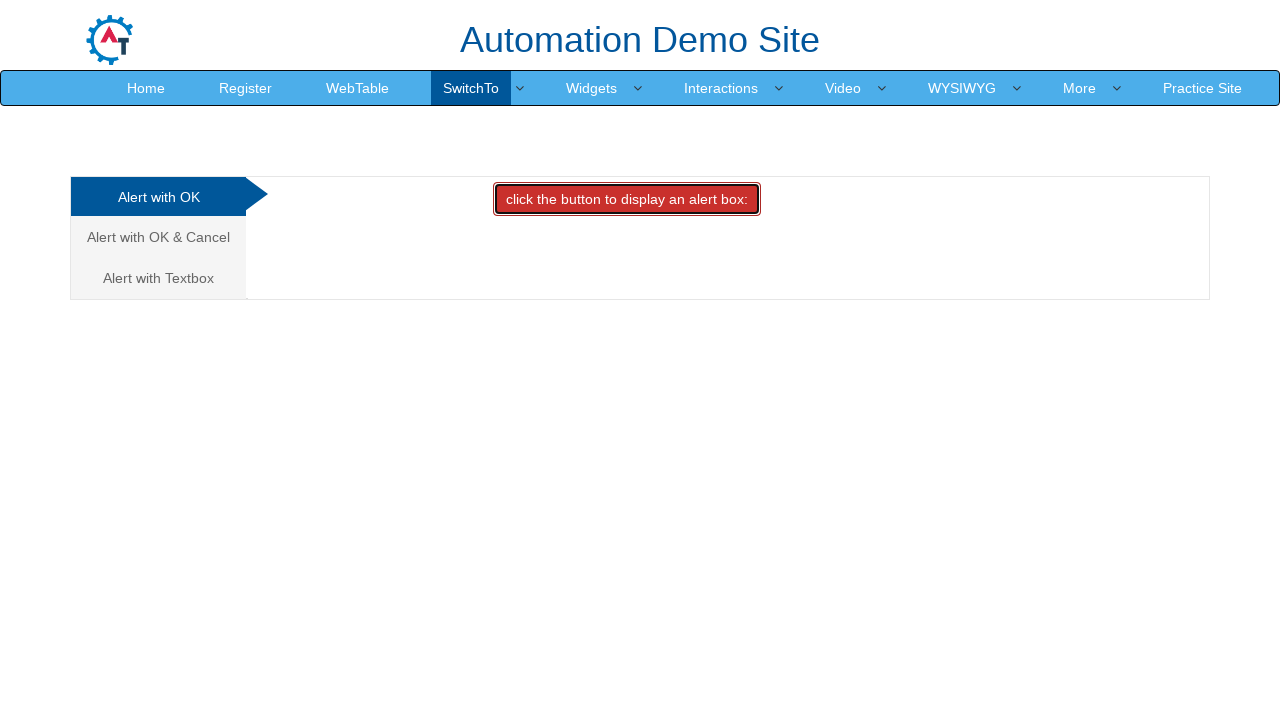

Set up dialog handler to accept alerts
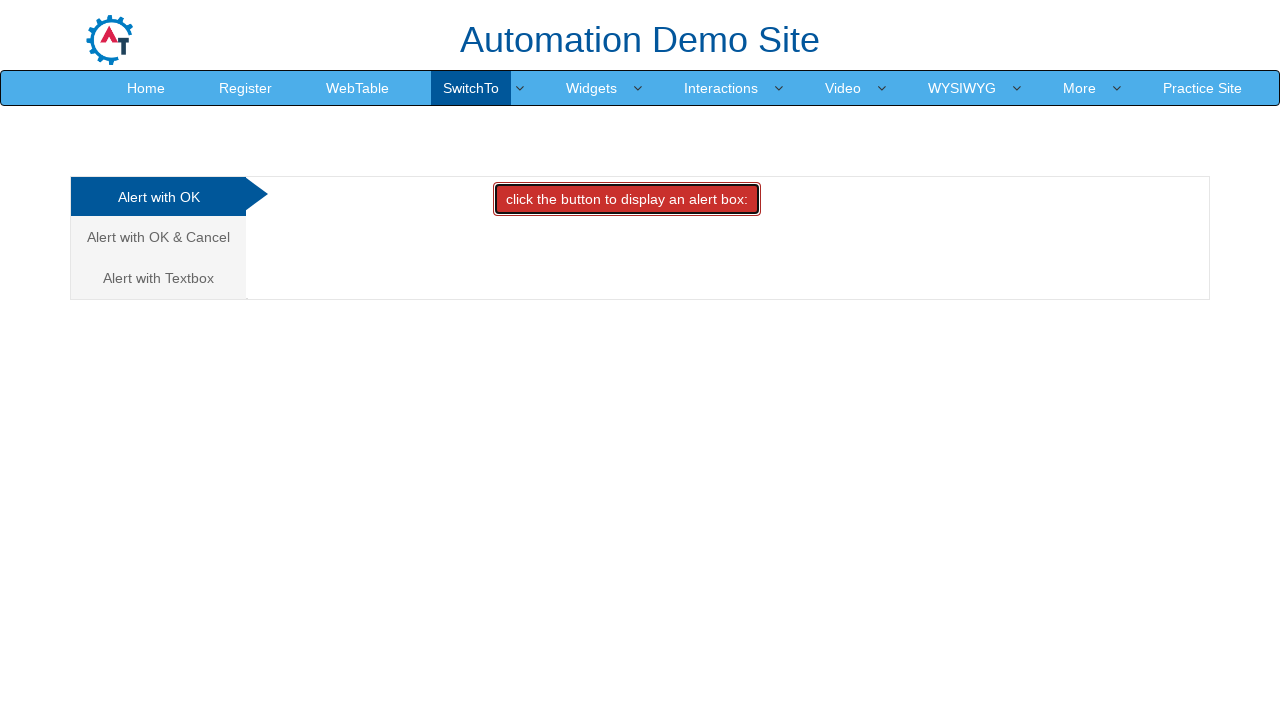

Waited for the page to process the alert
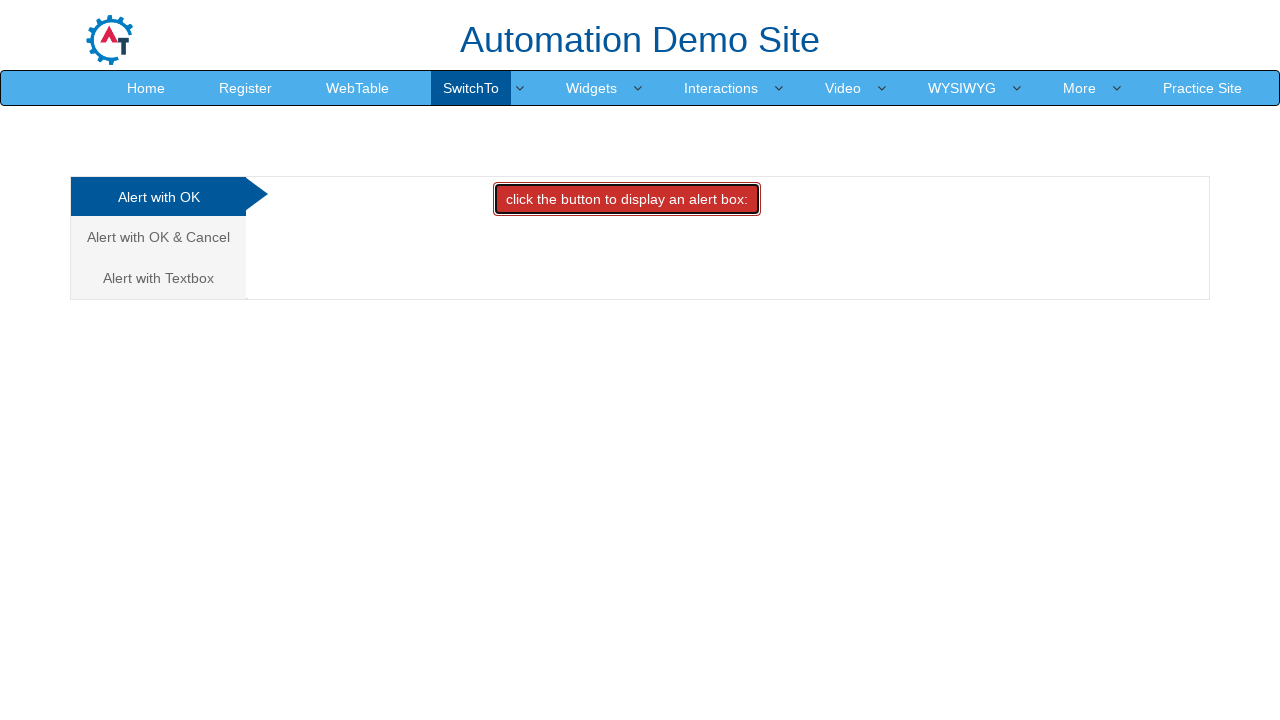

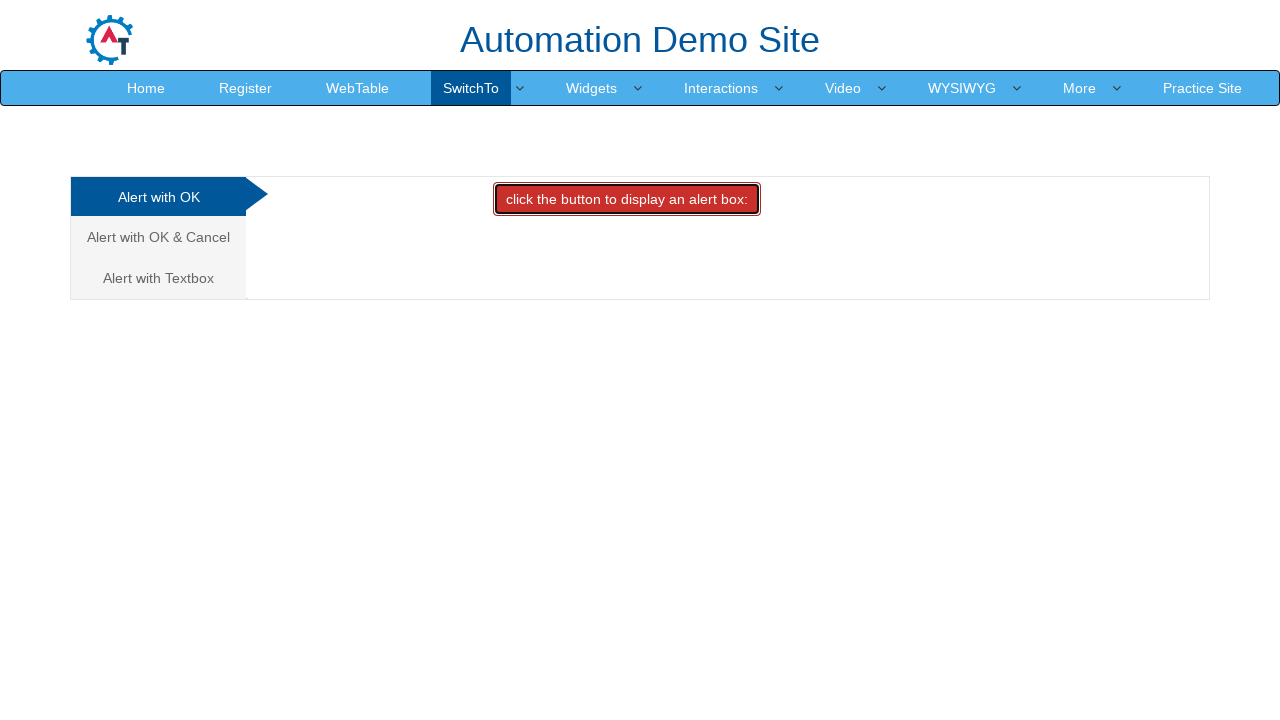